Tests React Semantic UI dropdown by selecting "Christian" and verifying the selection is displayed.

Starting URL: https://react.semantic-ui.com/maximize/dropdown-example-selection/

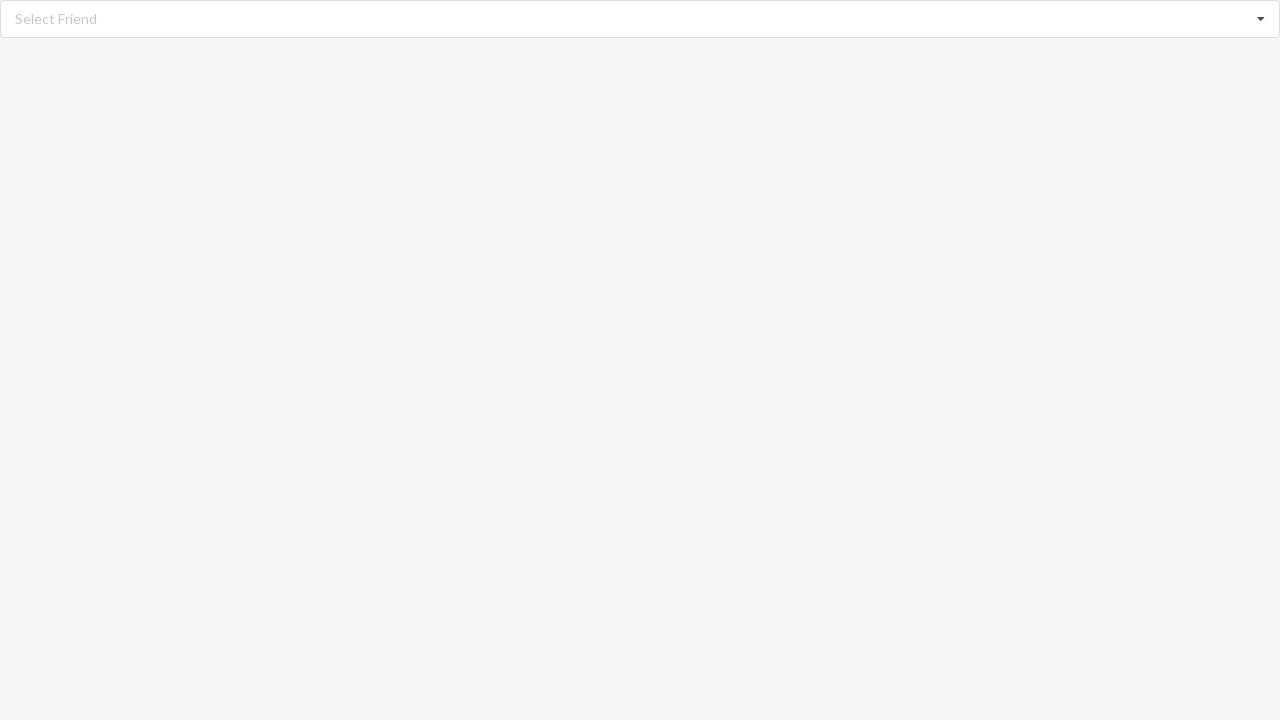

Clicked dropdown to open it at (640, 19) on xpath=//div[@role='listbox']
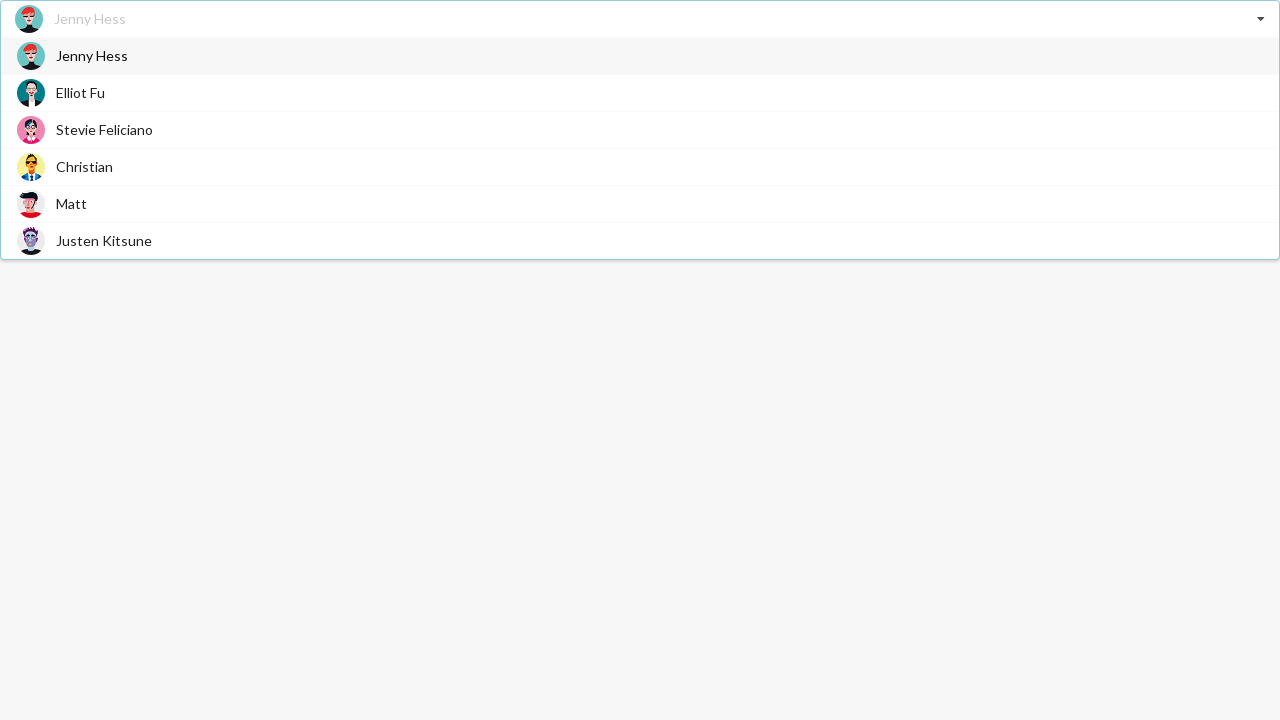

Dropdown options loaded and visible
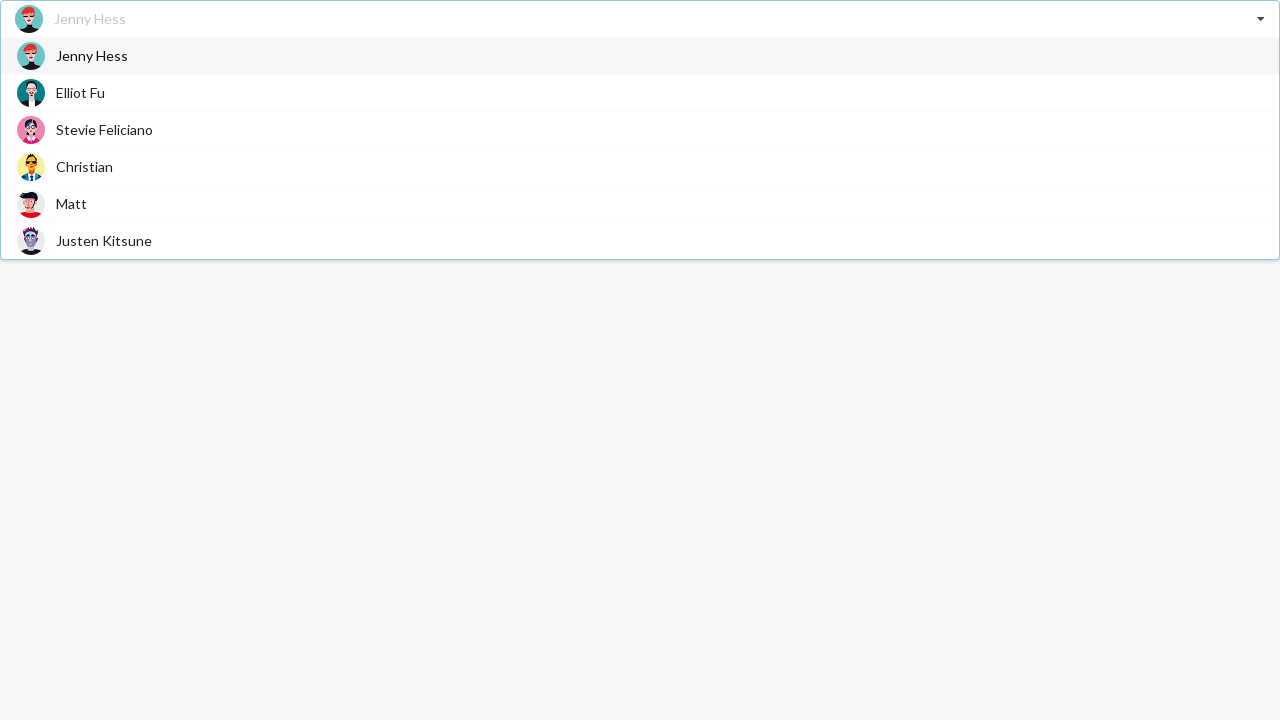

Selected 'Christian' from dropdown at (84, 166) on xpath=//span[@class='text' and text()='Christian']
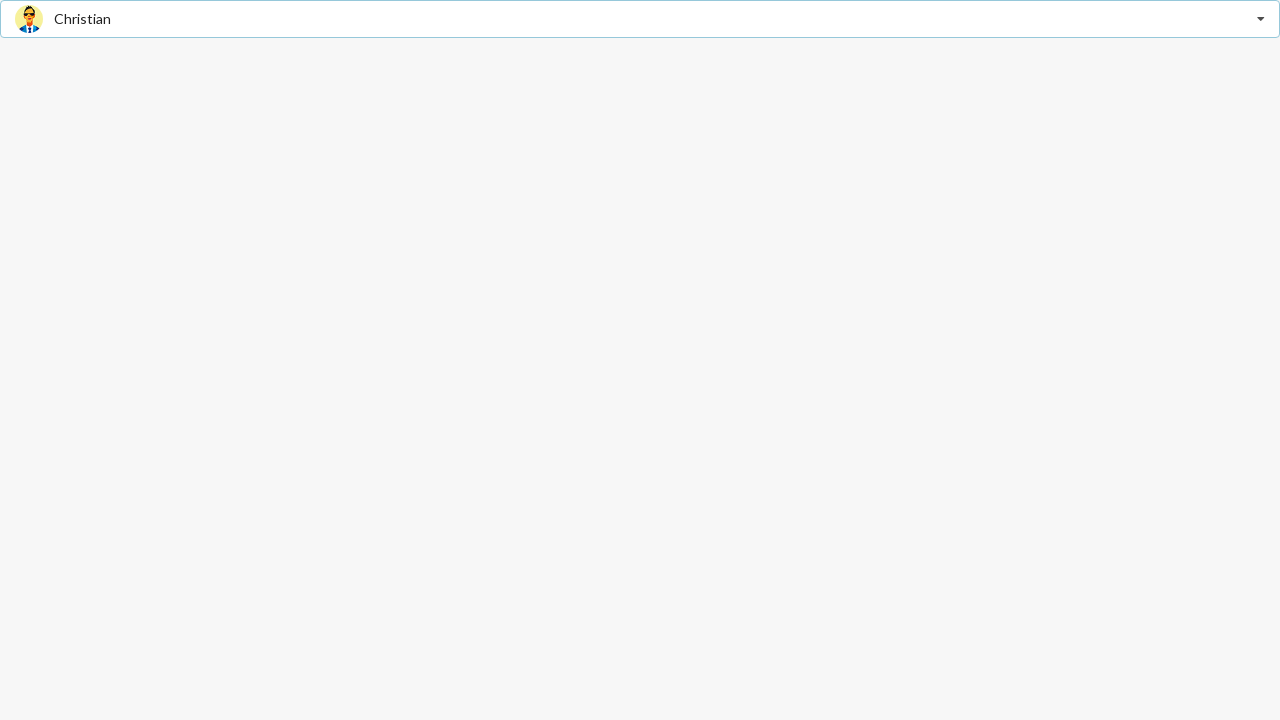

Verified that 'Christian' is displayed in the selection field
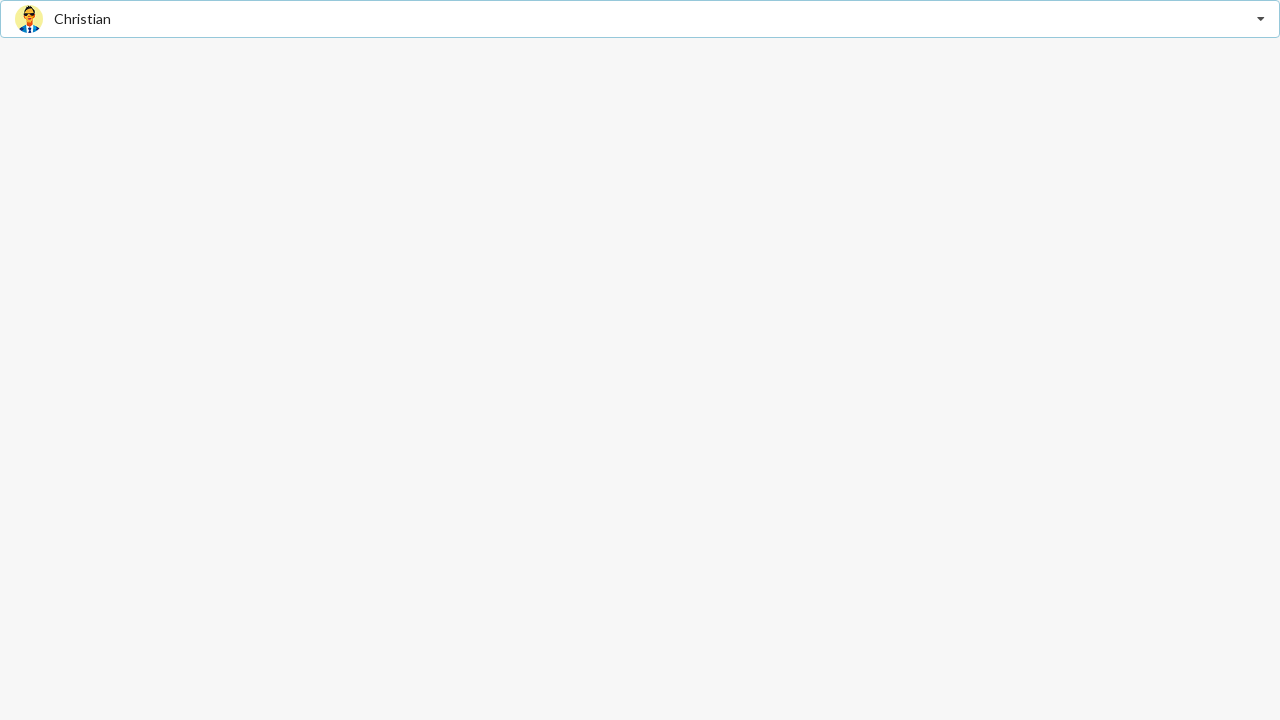

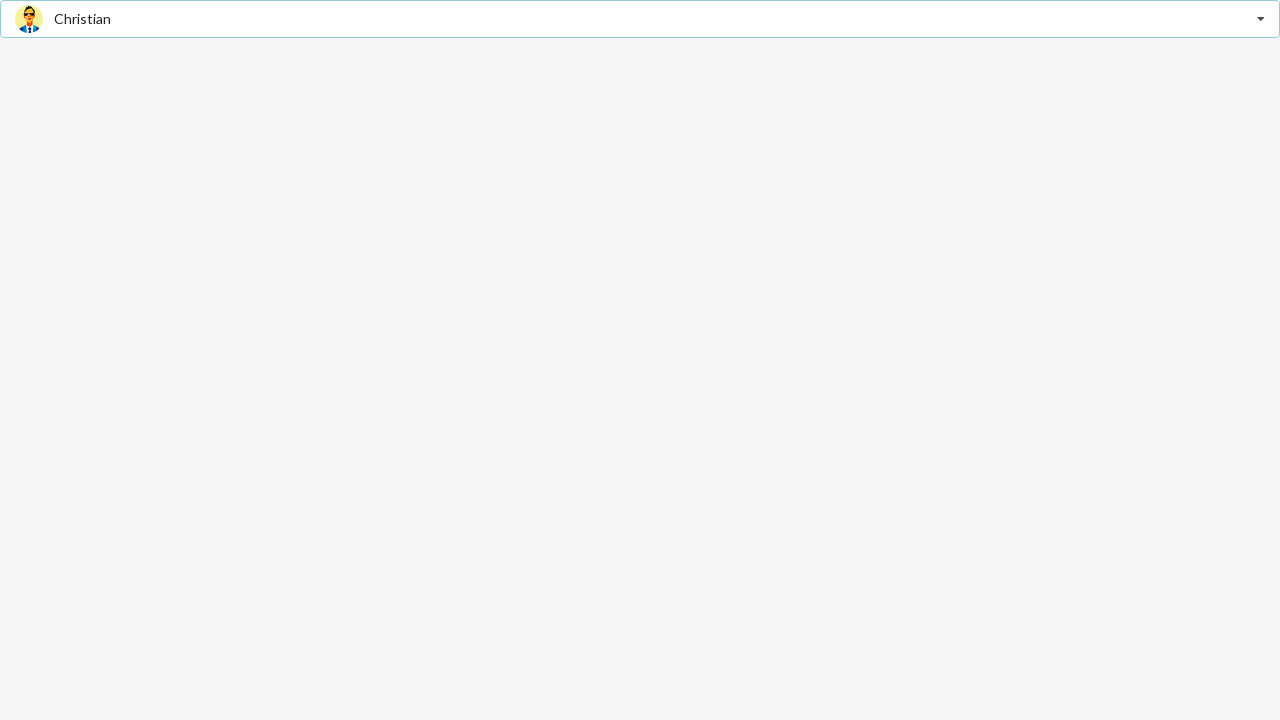